Tests JavaScript confirmation alert handling by clicking a button to trigger a confirmation dialog, accepting it, and verifying the result message is displayed correctly on the page.

Starting URL: http://the-internet.herokuapp.com/javascript_alerts

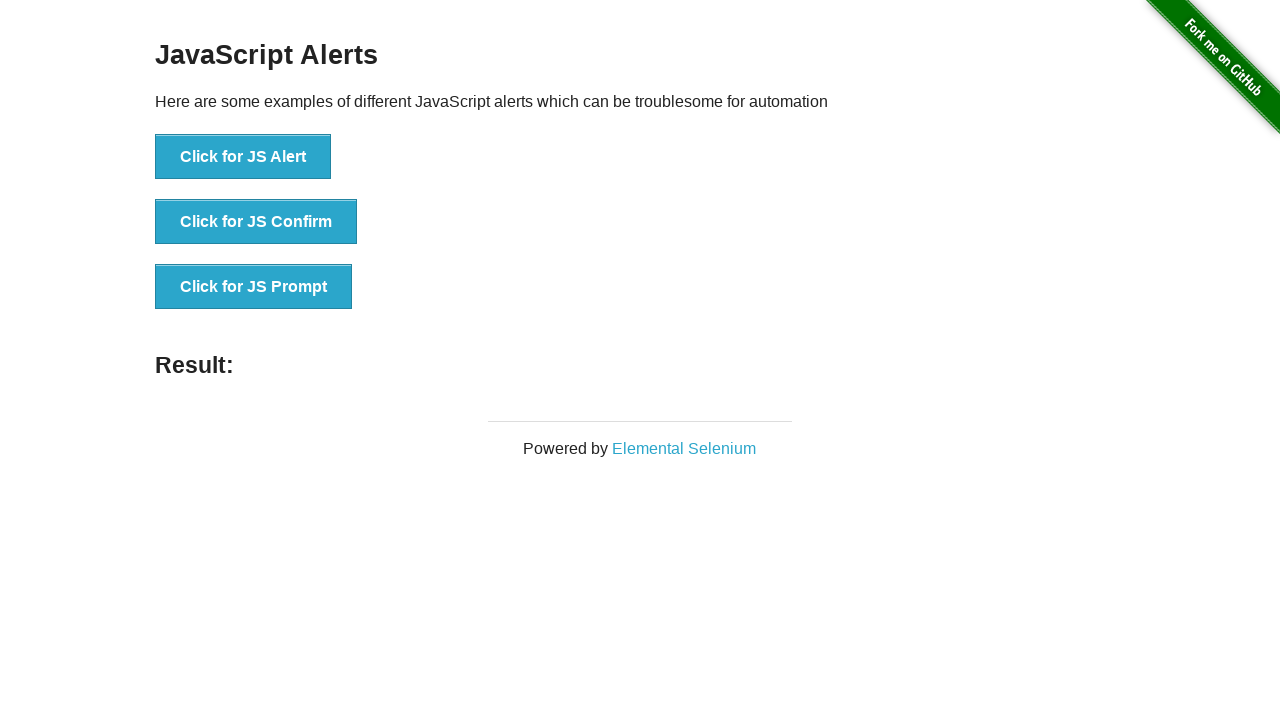

Clicked the second button to trigger JavaScript confirmation alert at (256, 222) on css=button >> nth=1
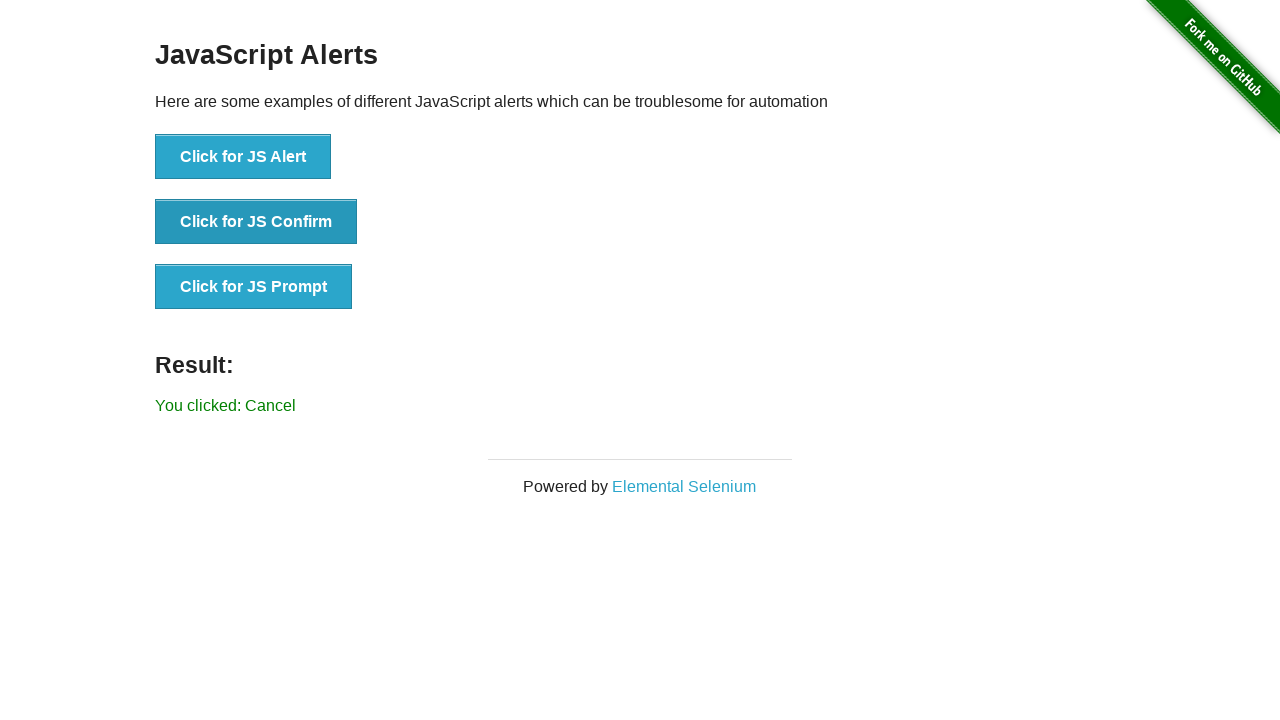

Set up dialog handler to accept confirmation alerts
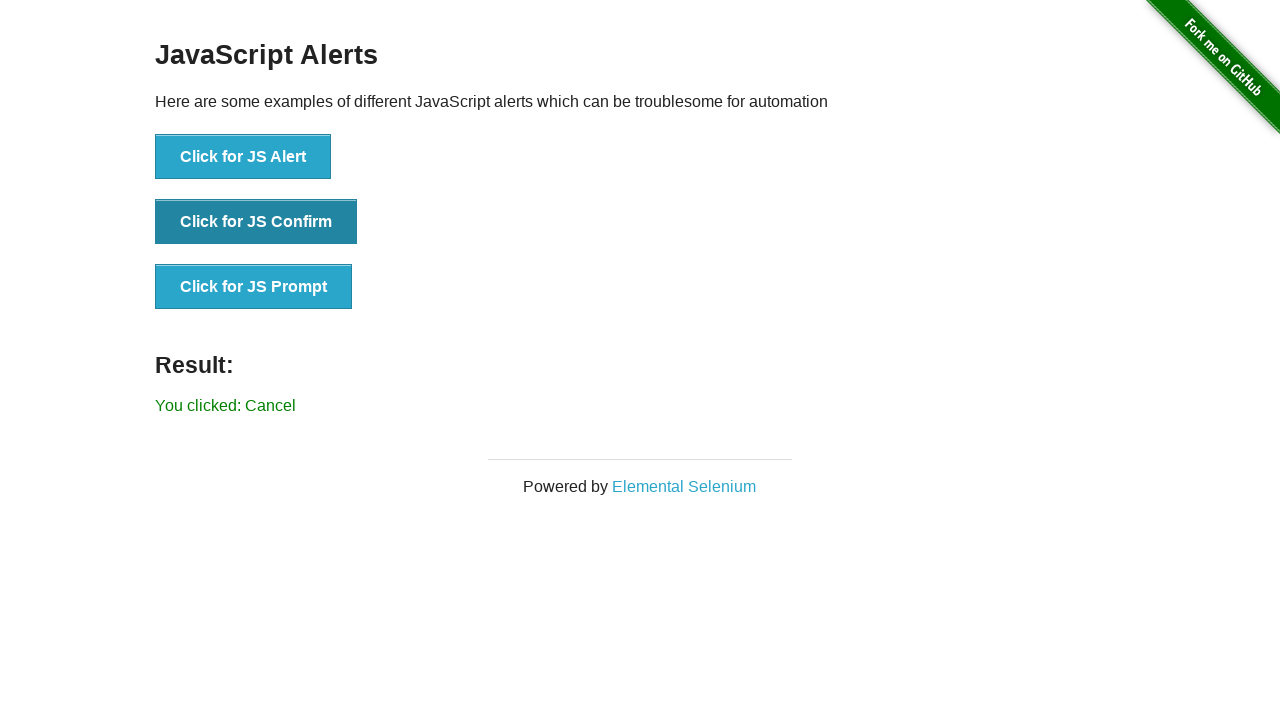

Clicked the second button again to trigger the confirmation dialog at (256, 222) on css=button >> nth=1
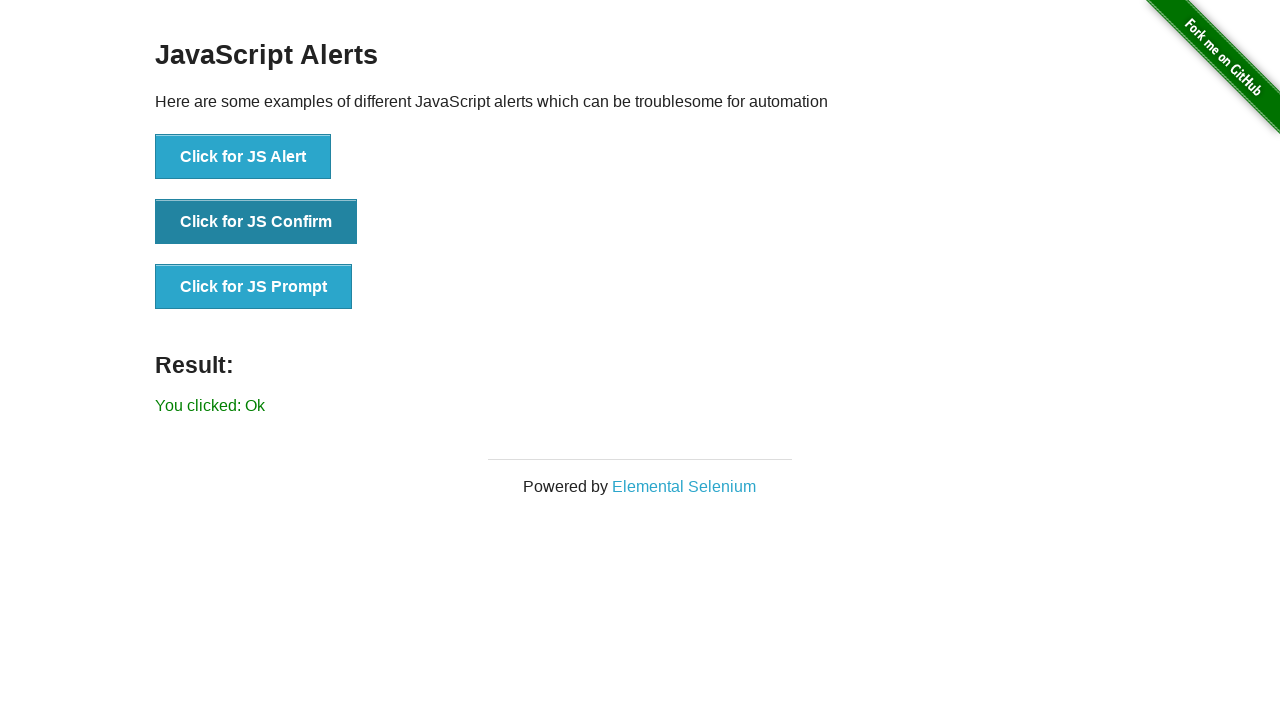

Result message element loaded
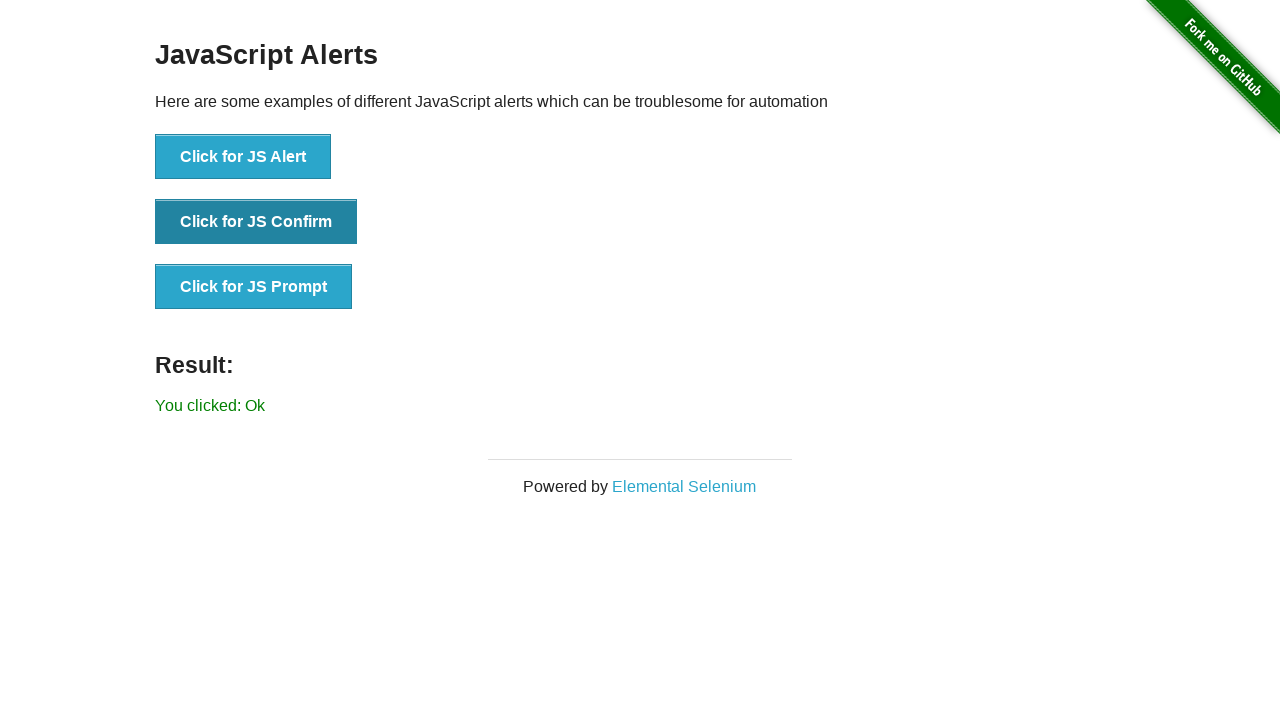

Retrieved result text from #result element
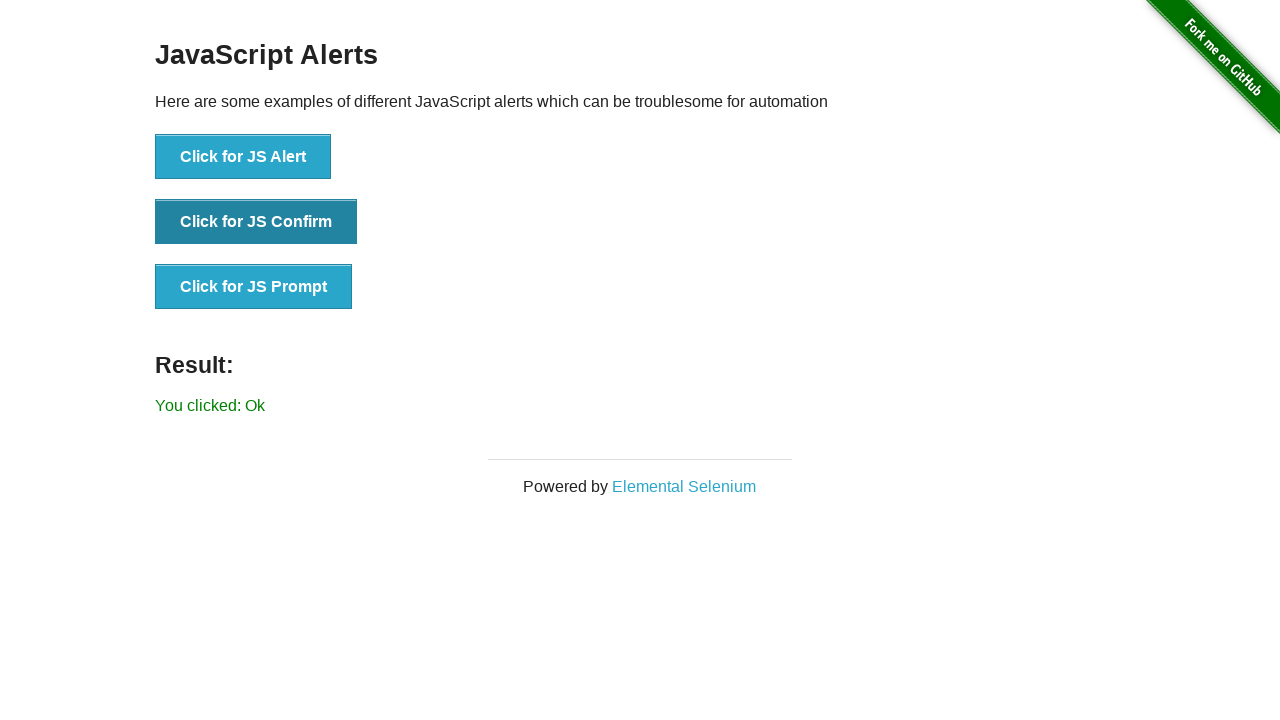

Verified result text matches expected 'You clicked: Ok'
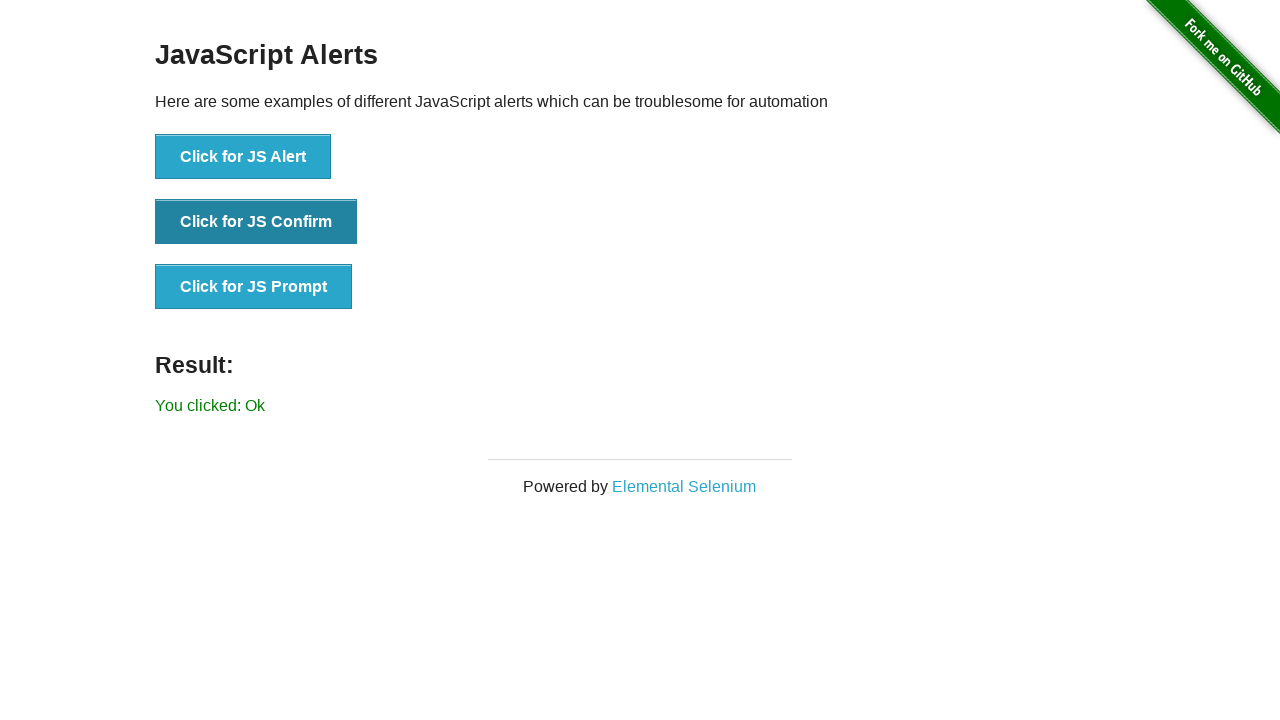

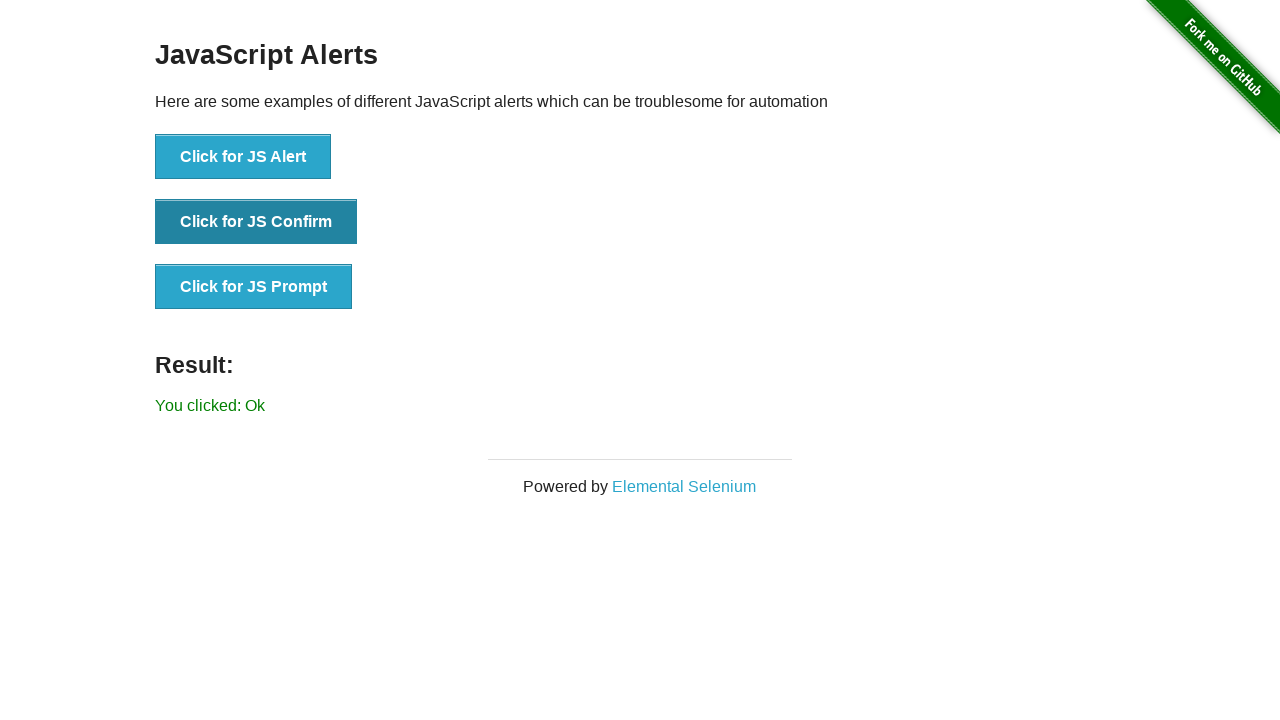